Tests tooltip functionality by entering text in an age field and hovering to capture the tooltip text

Starting URL: https://jqueryui.com/tooltip

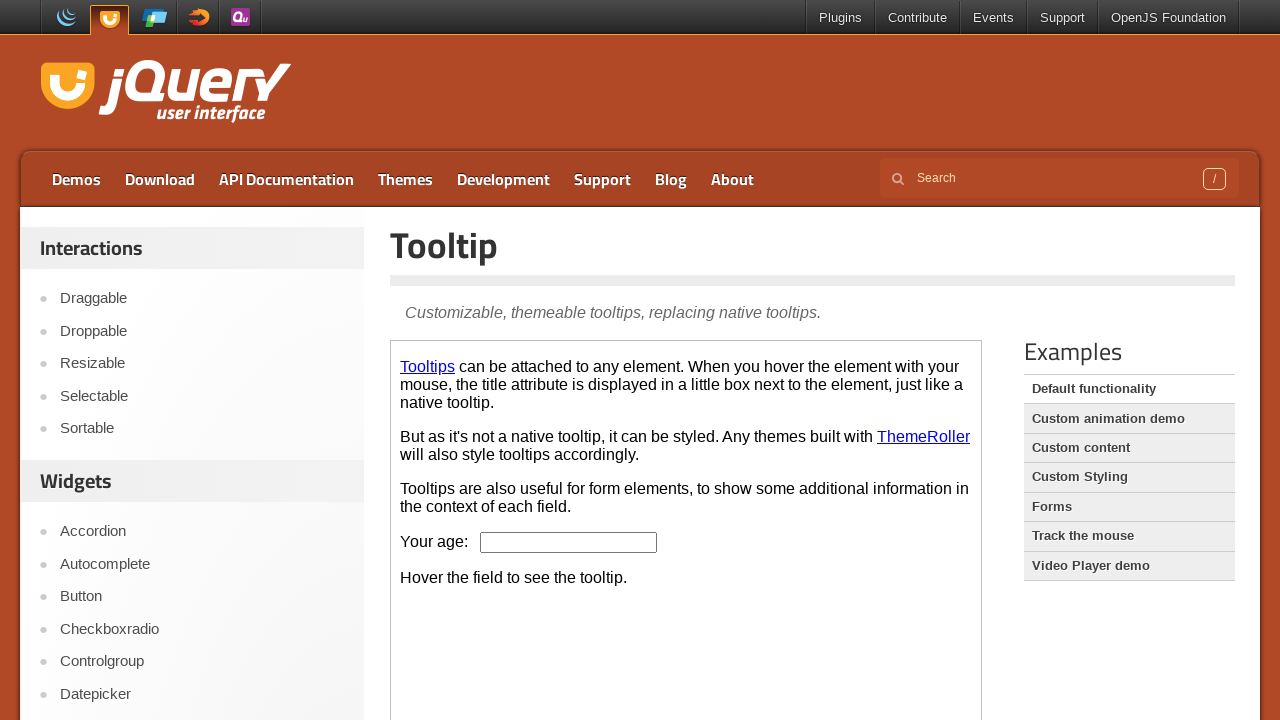

Located and switched to the first iframe containing the tooltip demo
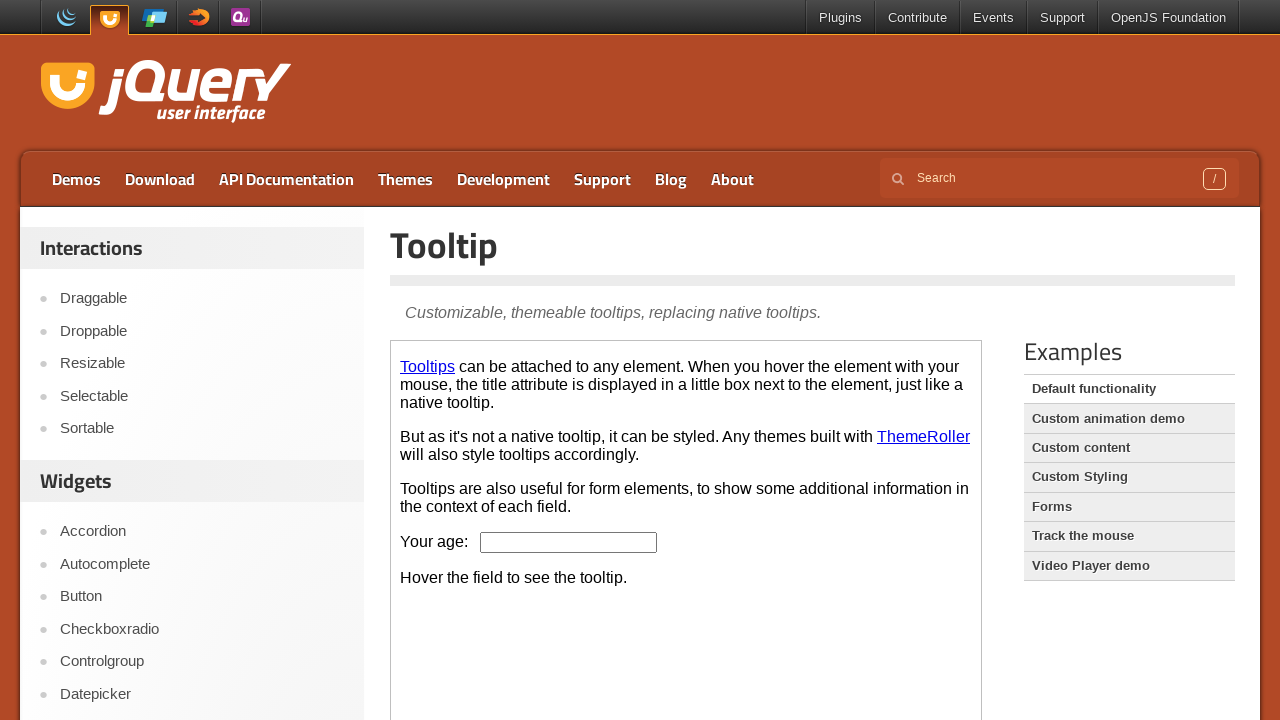

Filled age field with value '30' on iframe >> nth=0 >> internal:control=enter-frame >> #age
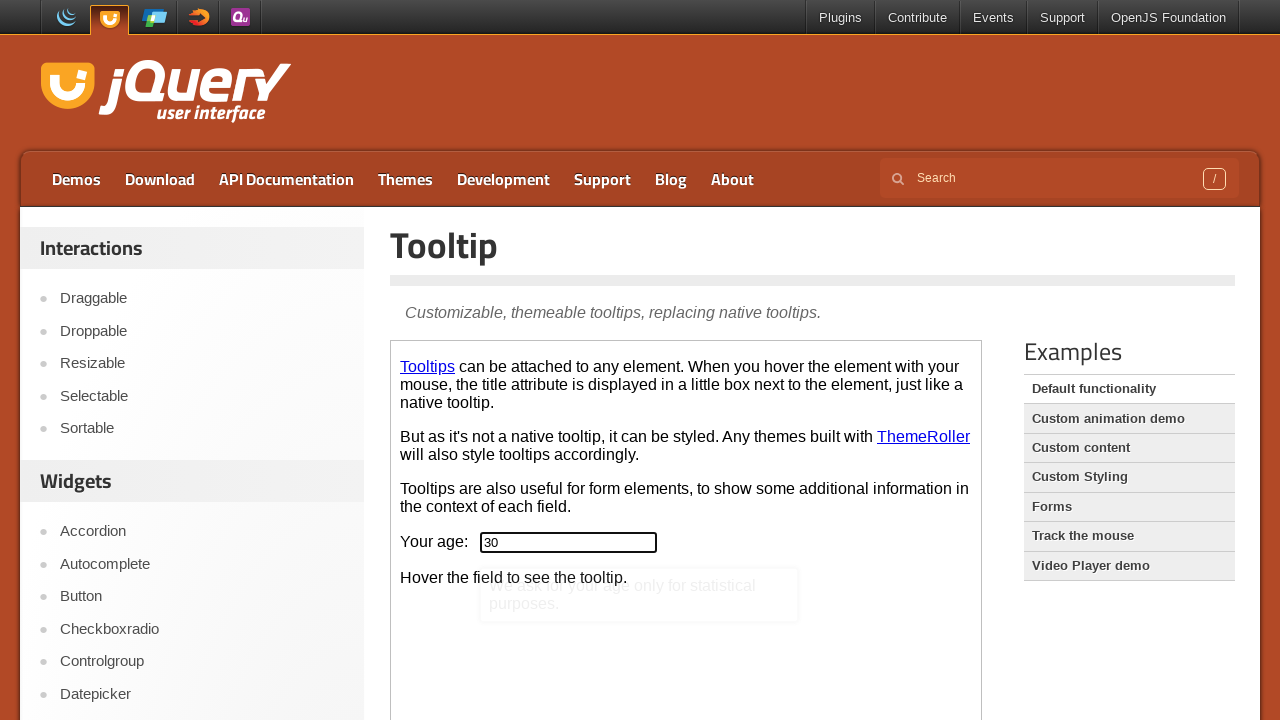

Hovered over age field to trigger tooltip at (569, 542) on iframe >> nth=0 >> internal:control=enter-frame >> #age
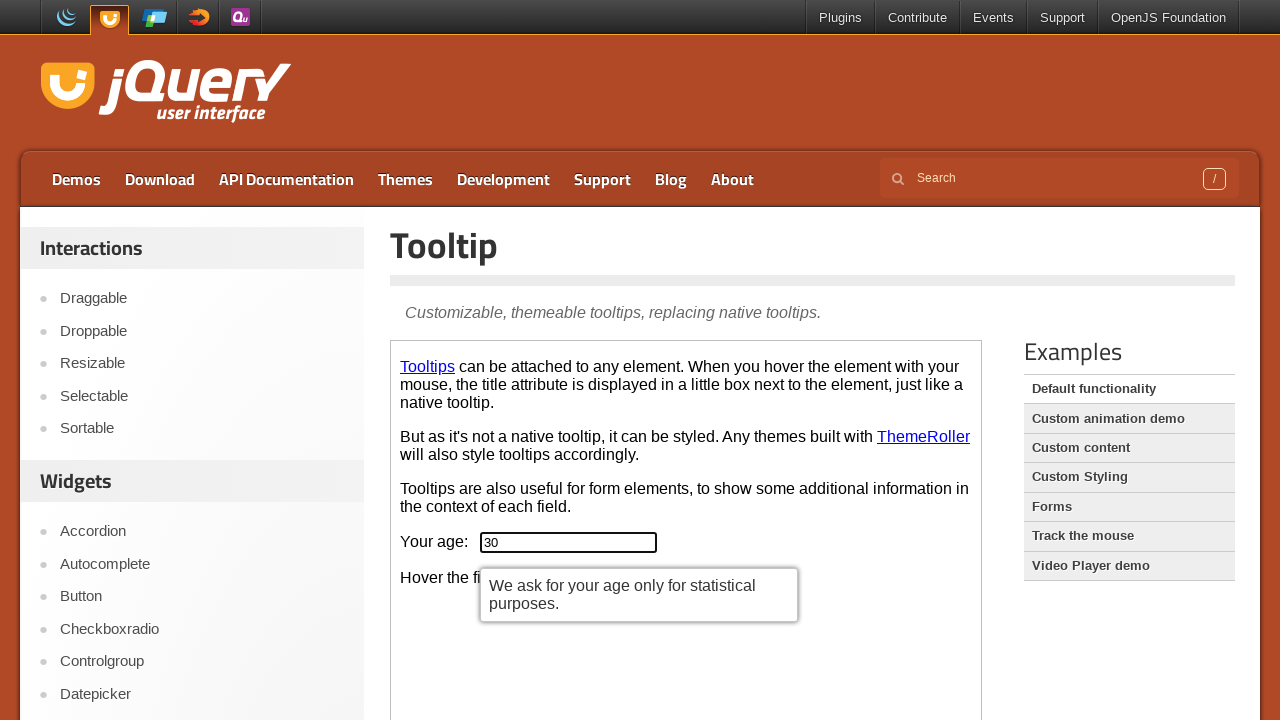

Tooltip appeared and became visible
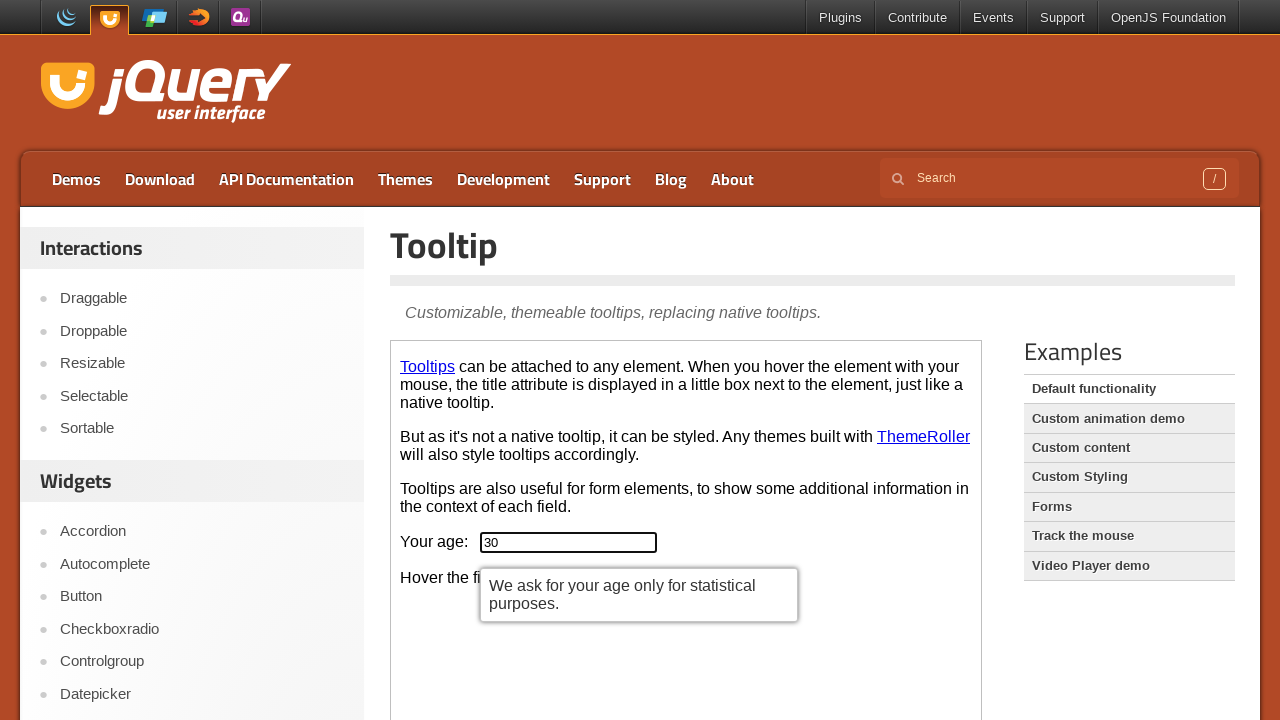

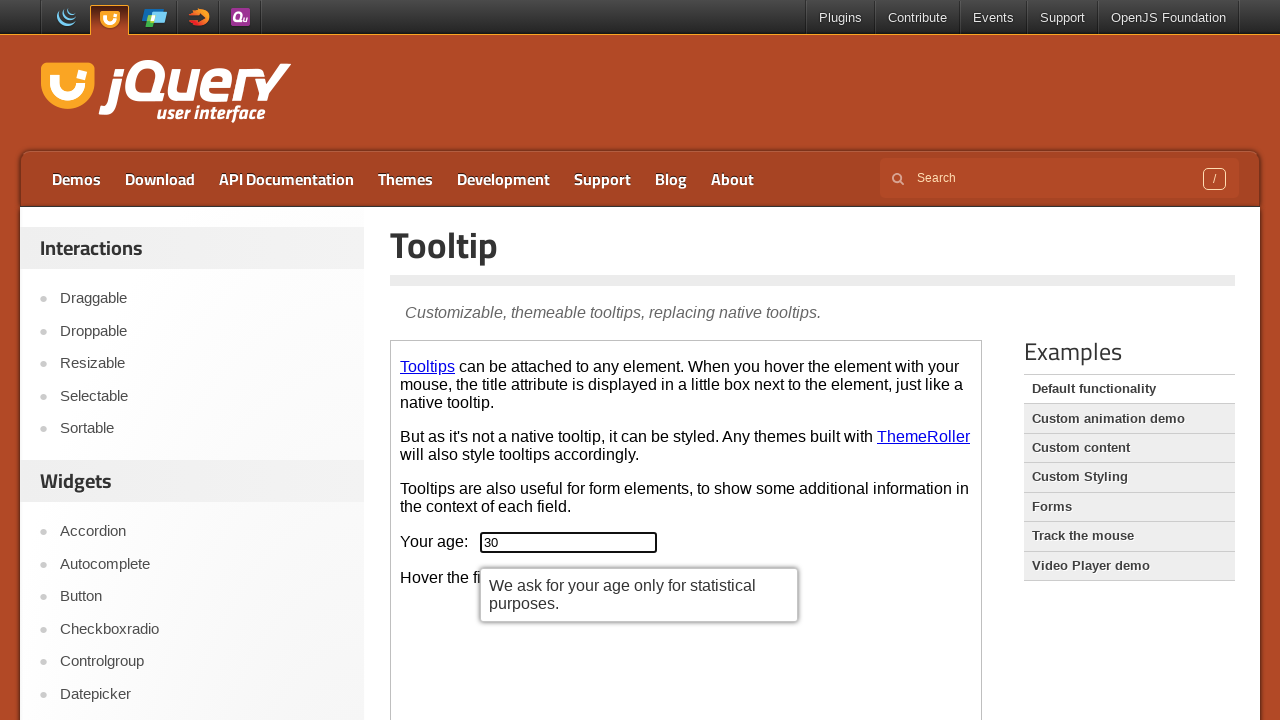